Navigates to Apple's homepage and clicks on the iPhone link to navigate to the iPhone product page, then verifies links are present on the page.

Starting URL: https://www.apple.com

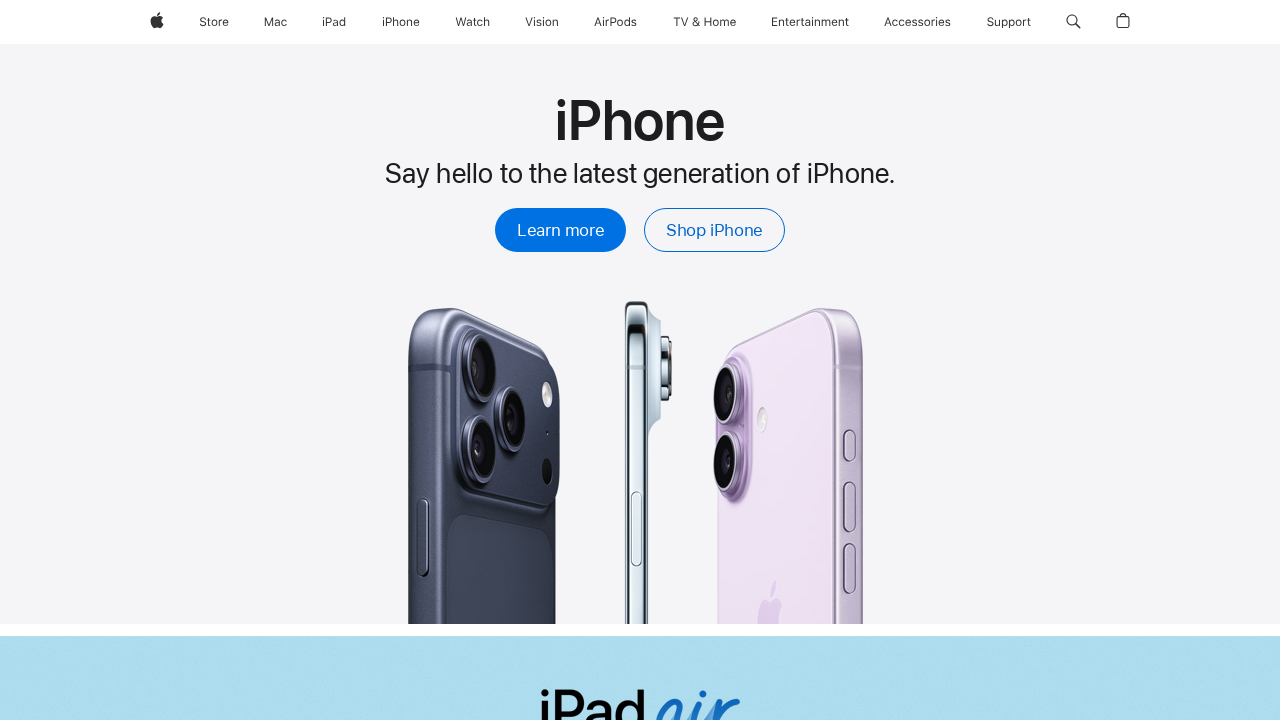

Navigated to Apple homepage at https://www.apple.com
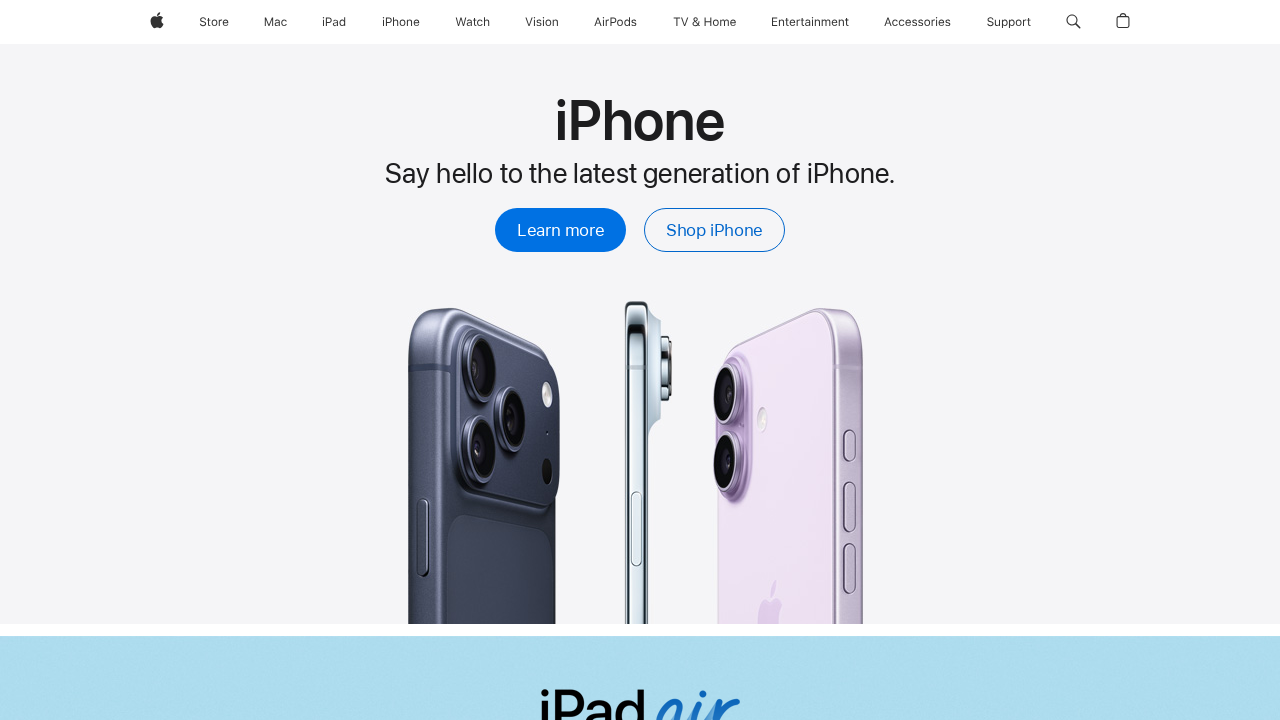

Clicked on the iPhone link in navigation at (401, 22) on xpath=//span[.='iPhone']/..
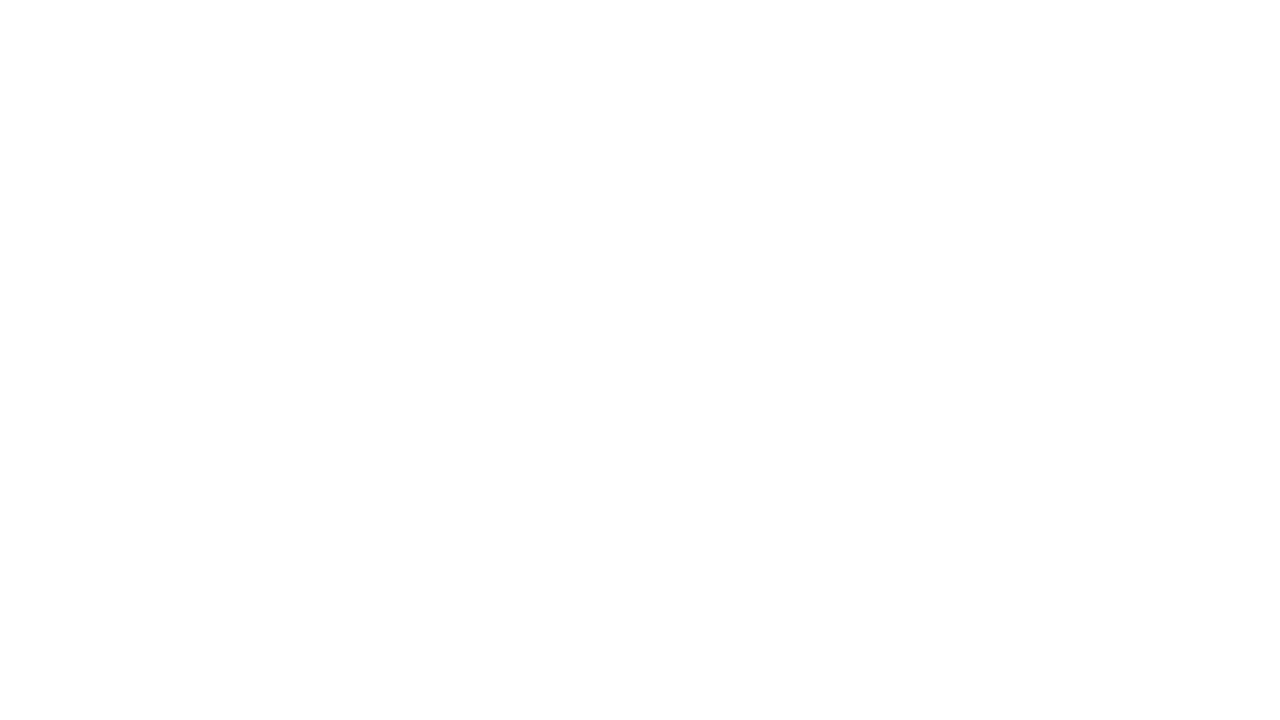

Verified links are present on the iPhone product page
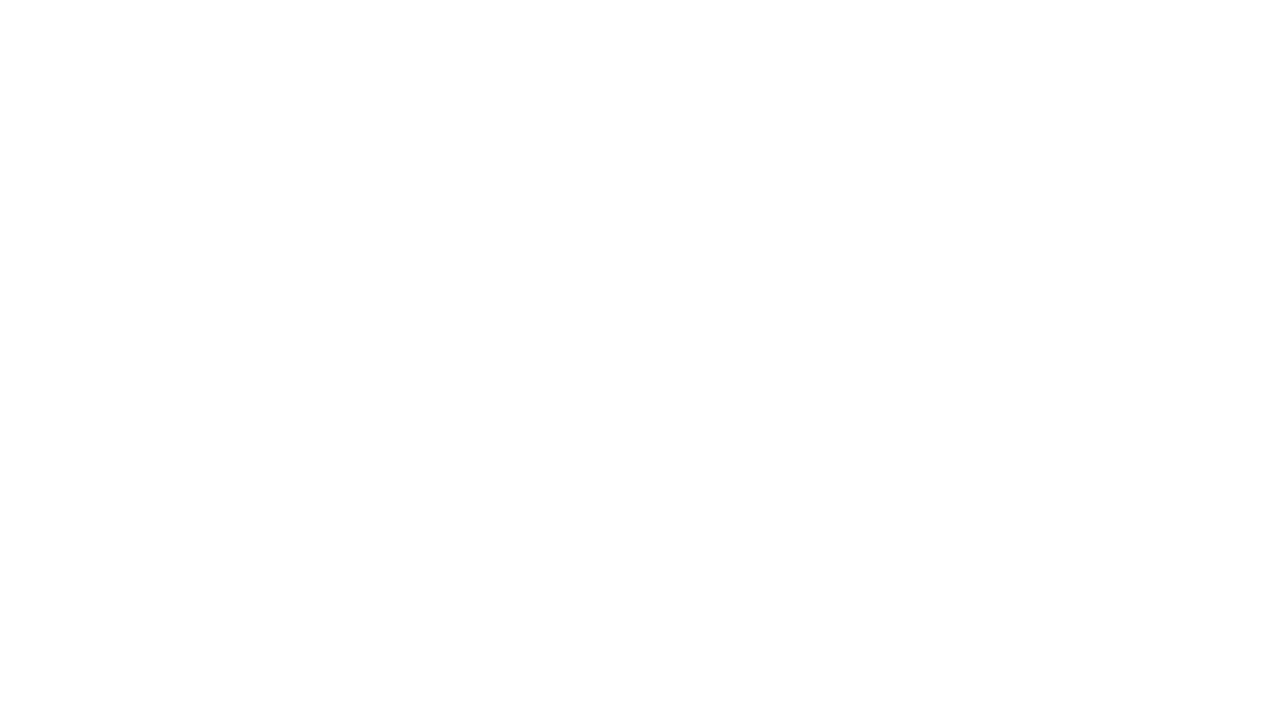

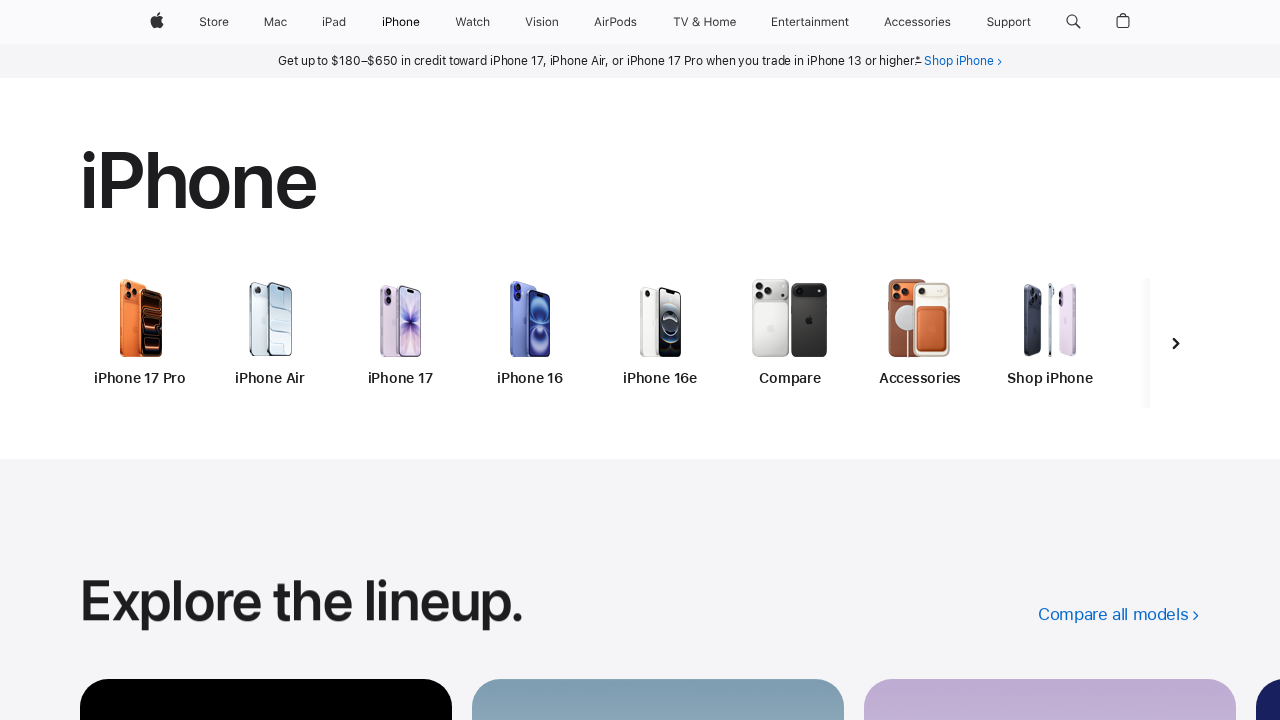